Fills out a form with all fields except zip code, submits it, and verifies that the empty zip code field is highlighted in red indicating validation error

Starting URL: https://bonigarcia.dev/selenium-webdriver-java/data-types.html

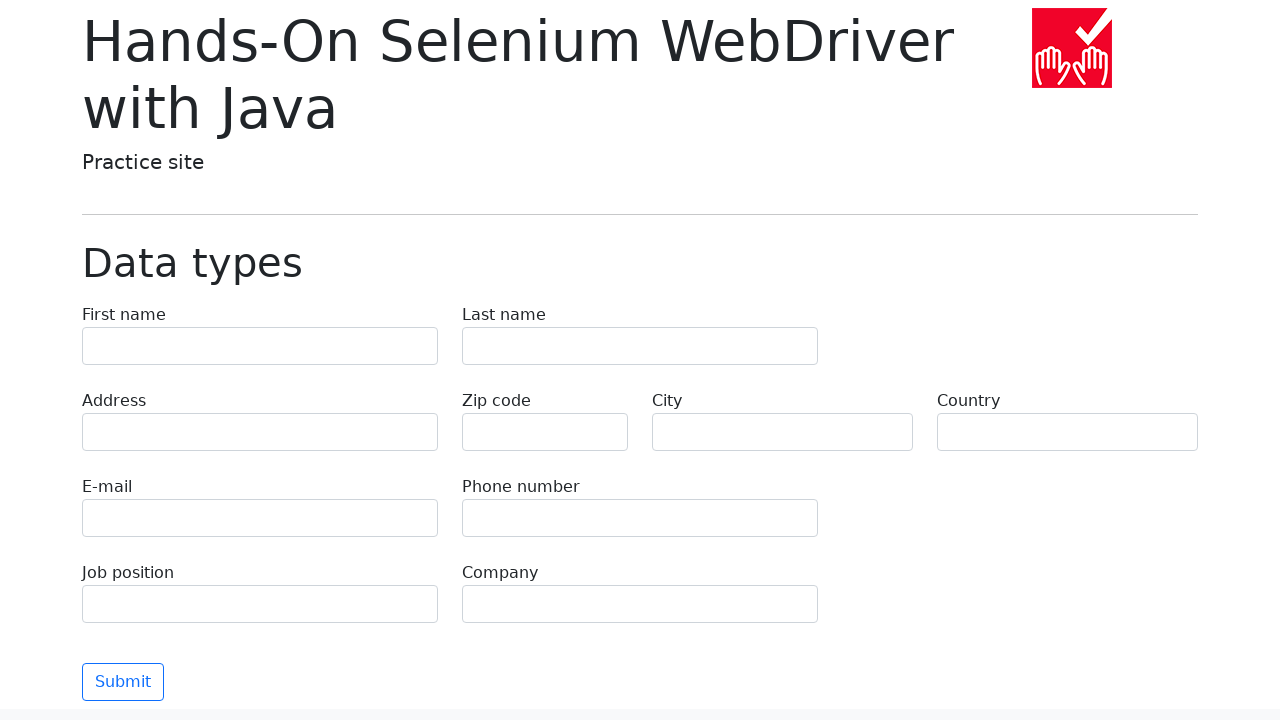

Filled first name field with 'Иван' on [name="first-name"]
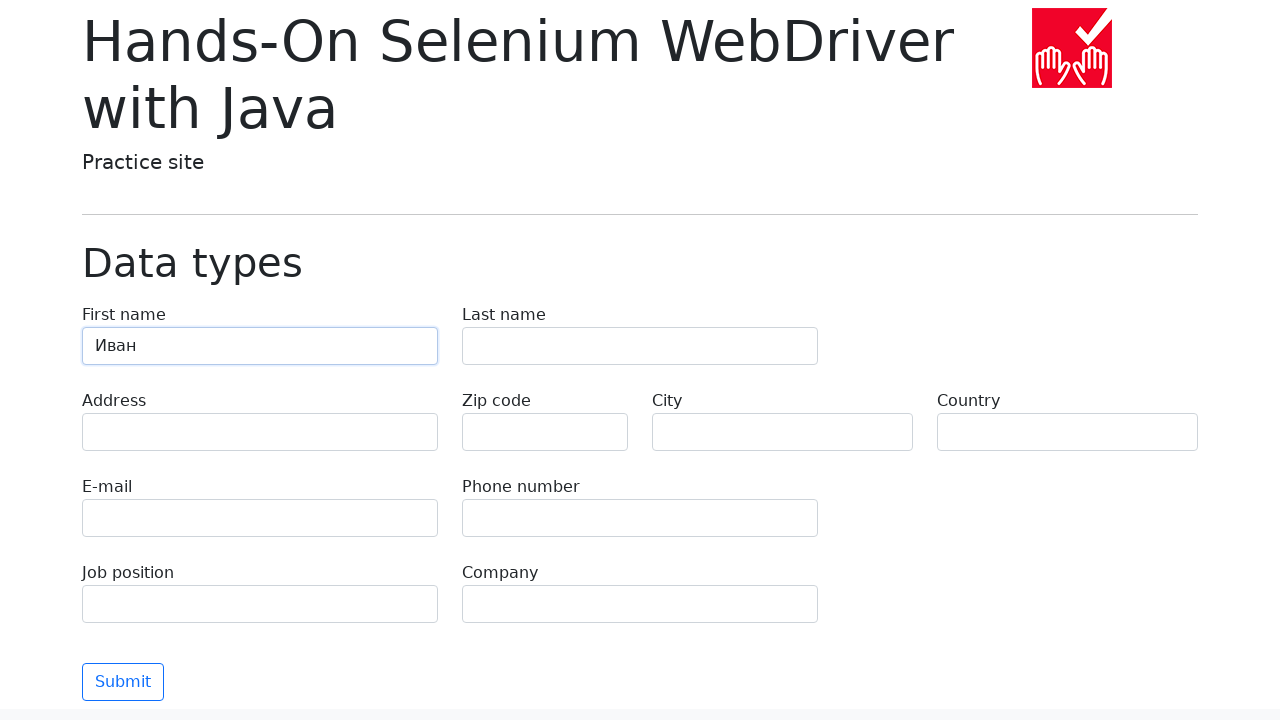

Filled last name field with 'Петров' on [name="last-name"]
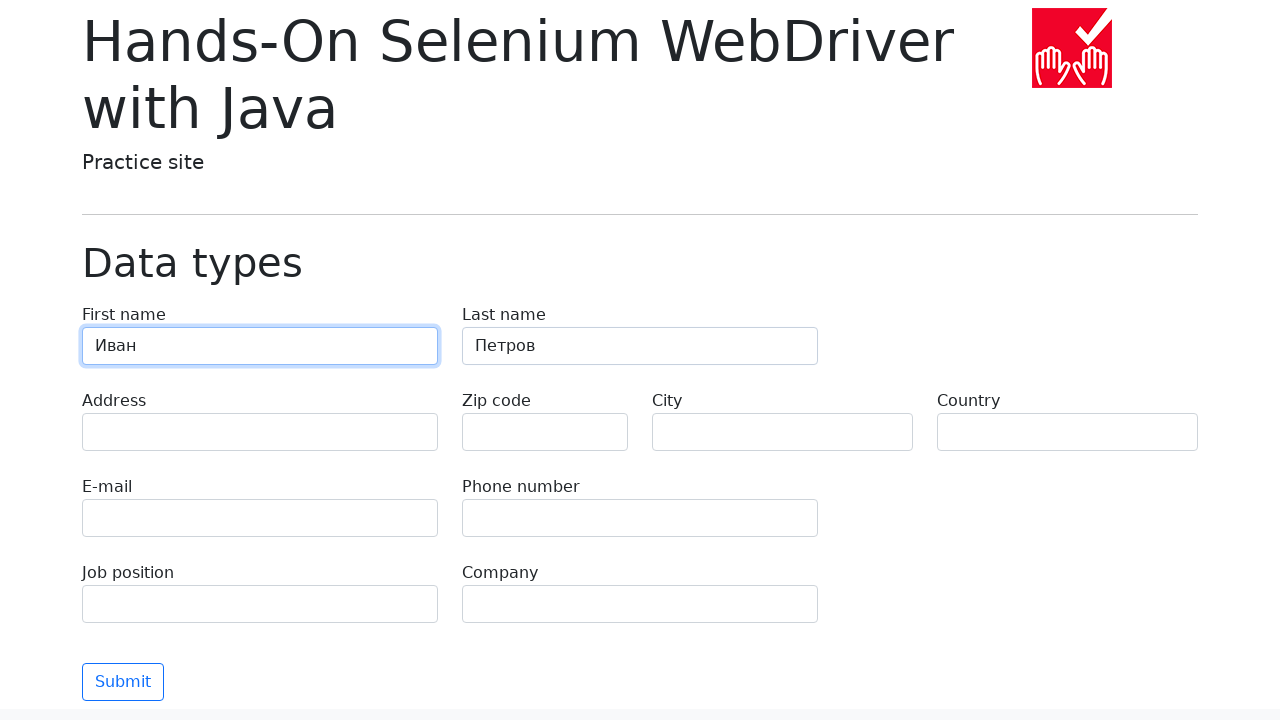

Filled address field with 'Ленина, 55-3' on [name="address"]
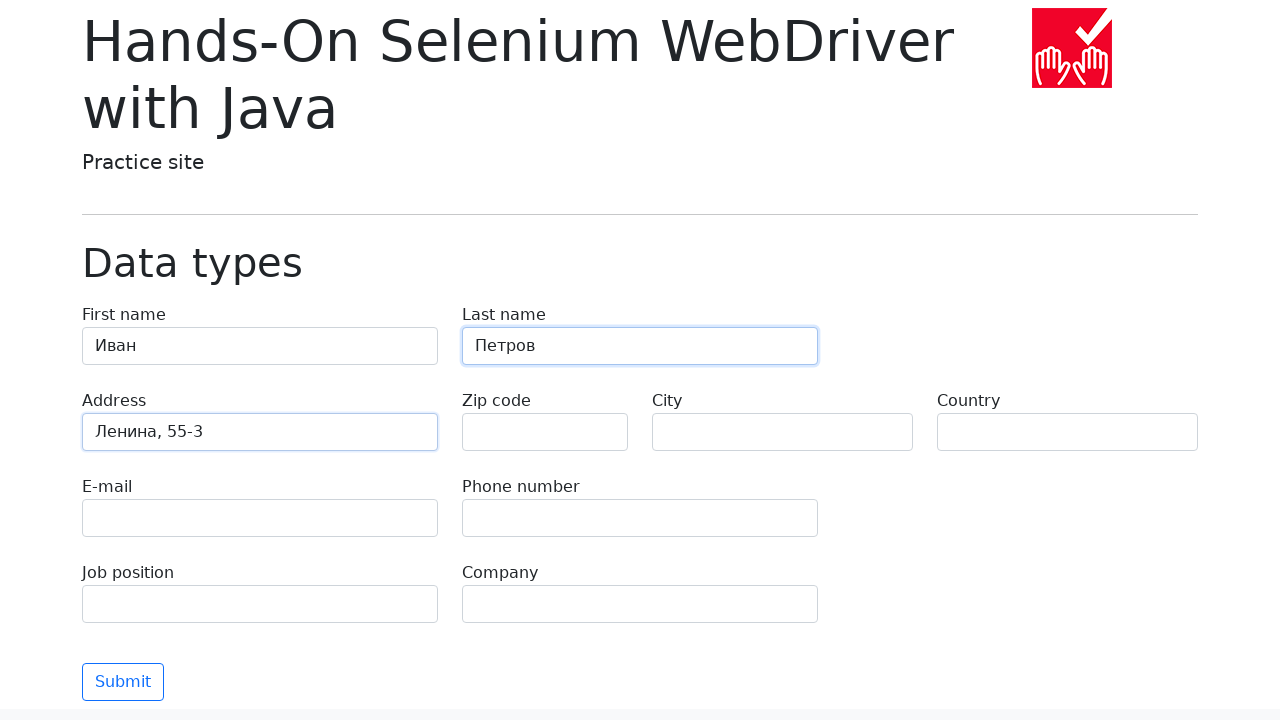

Filled email field with 'test@skypro.com' on [name="e-mail"]
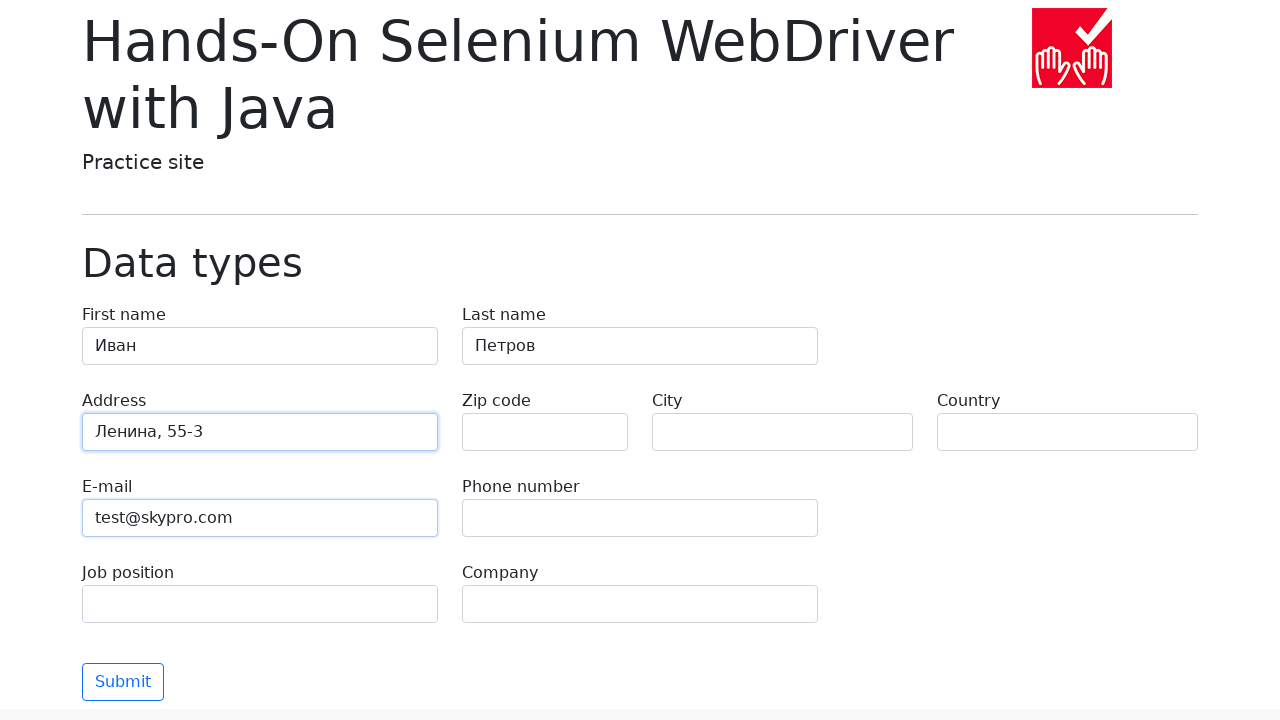

Filled phone field with '+7985899998787' on [name="phone"]
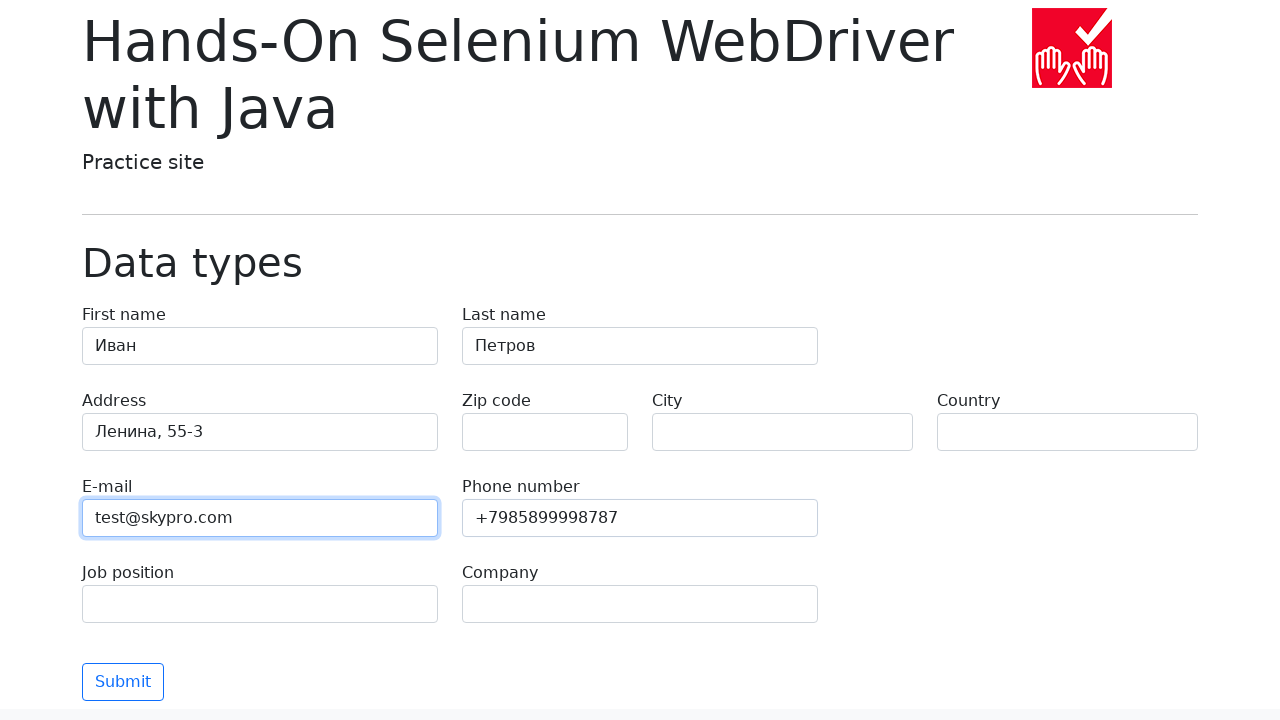

Left zip code field empty on [name="zip-code"]
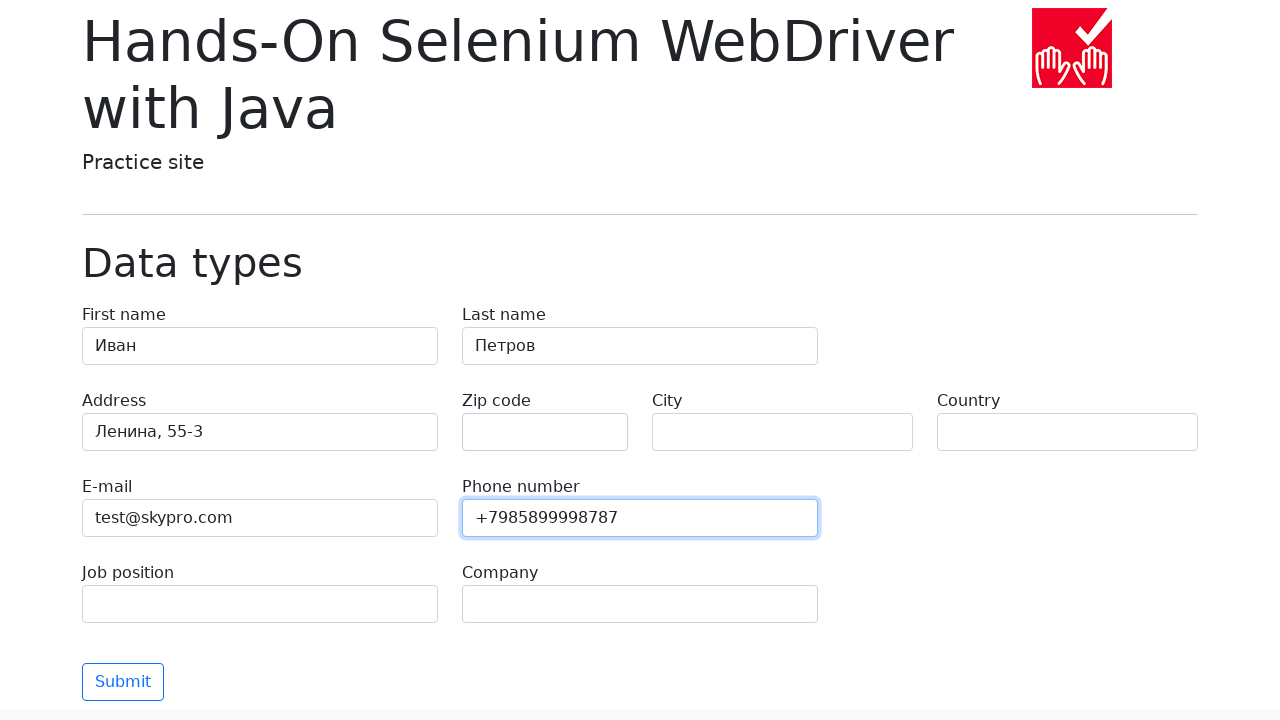

Filled city field with 'Москва' on [name="city"]
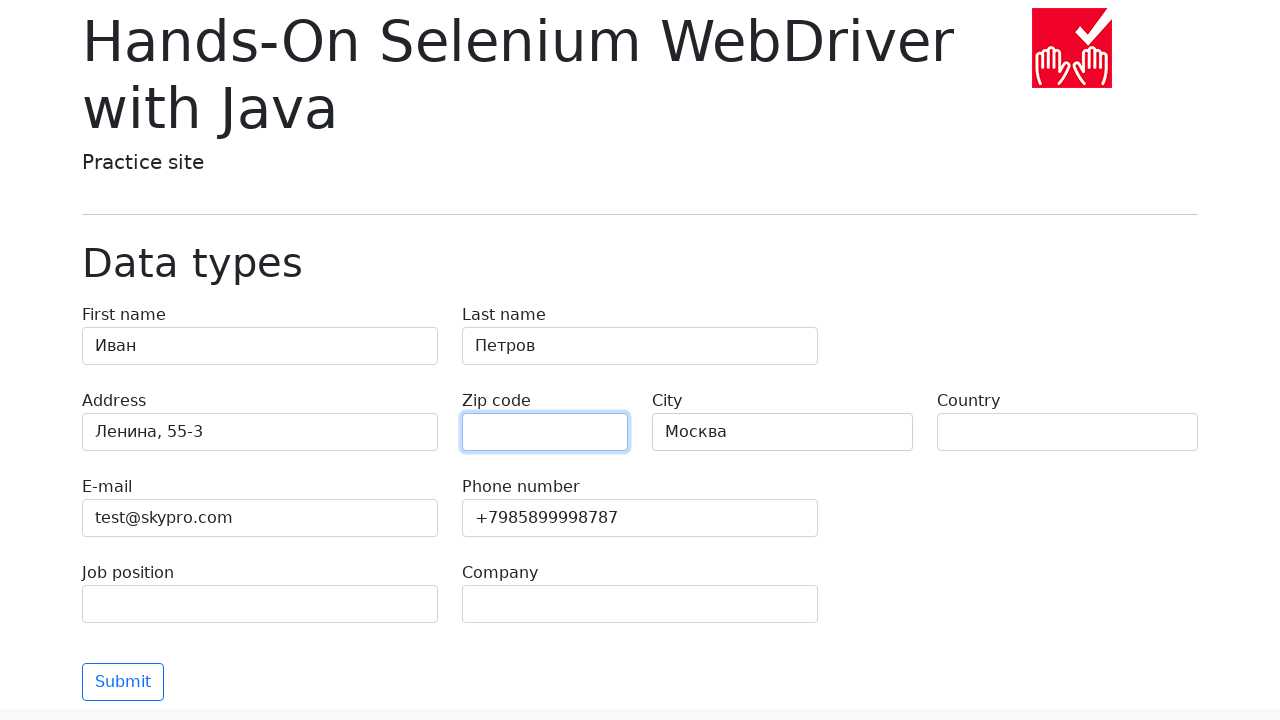

Filled country field with 'Россия' on [name="country"]
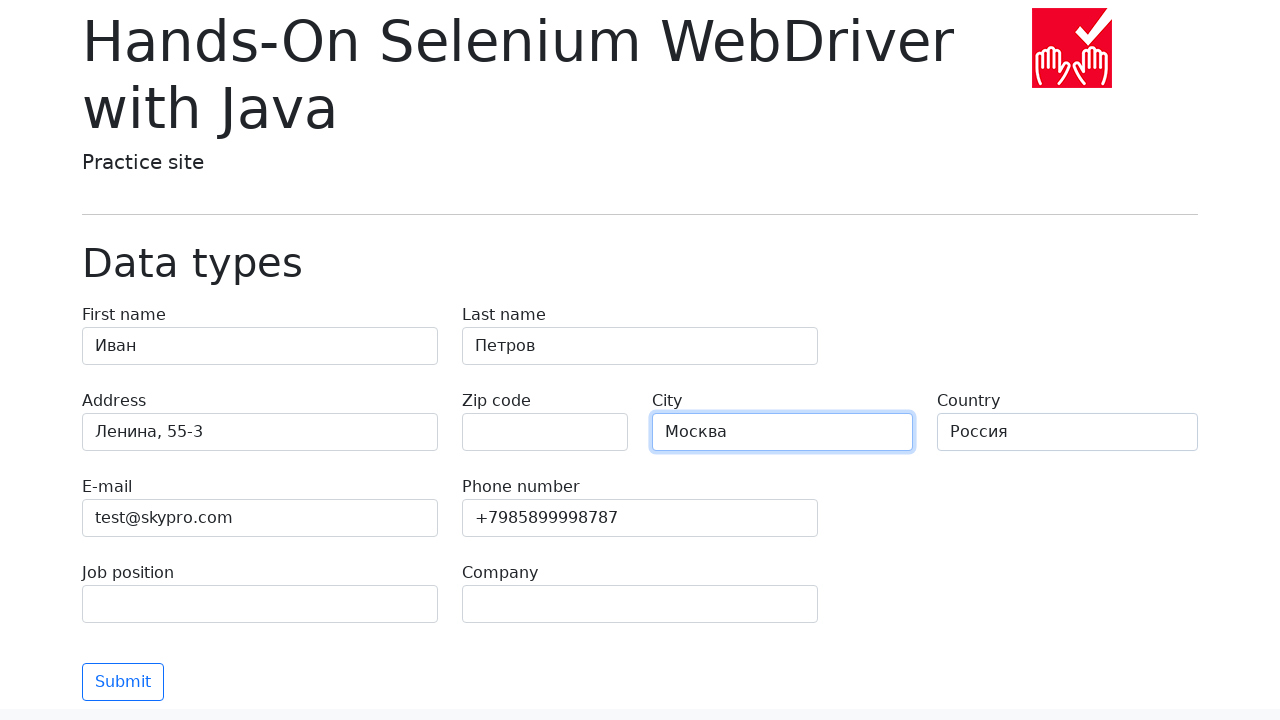

Filled job position field with 'QA' on [name="job-position"]
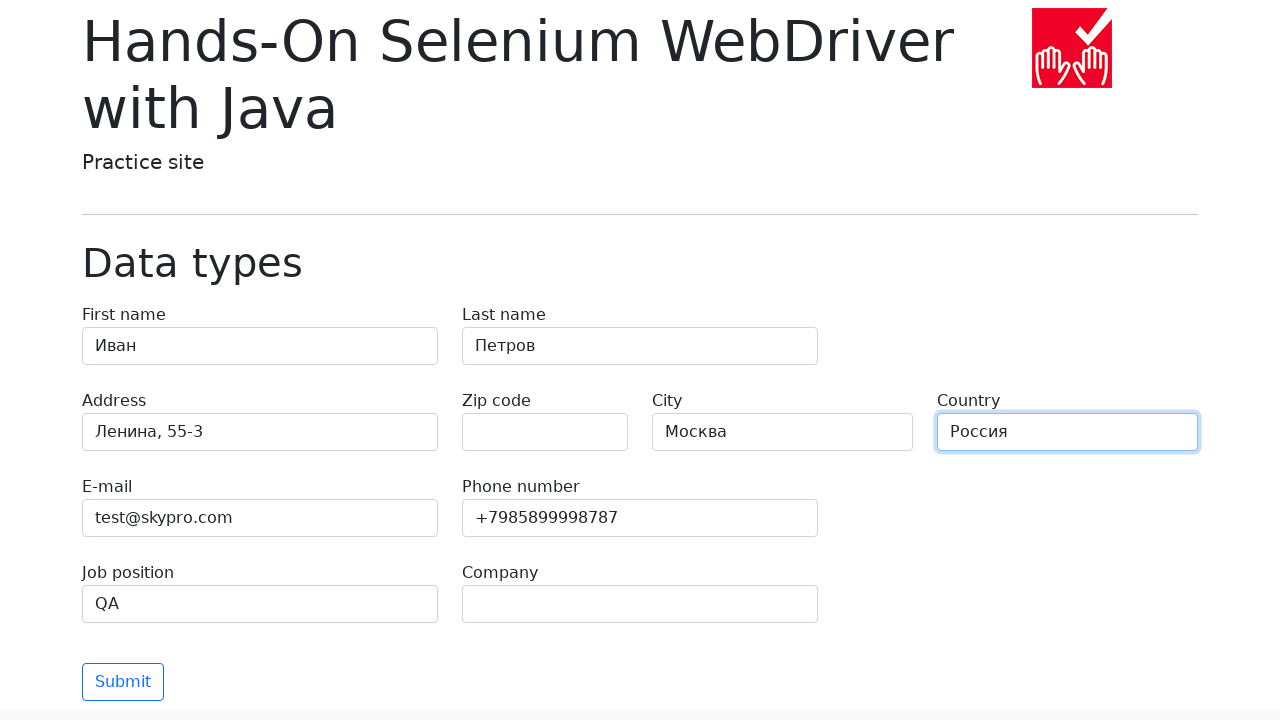

Filled company field with 'SkyPro' on [name="company"]
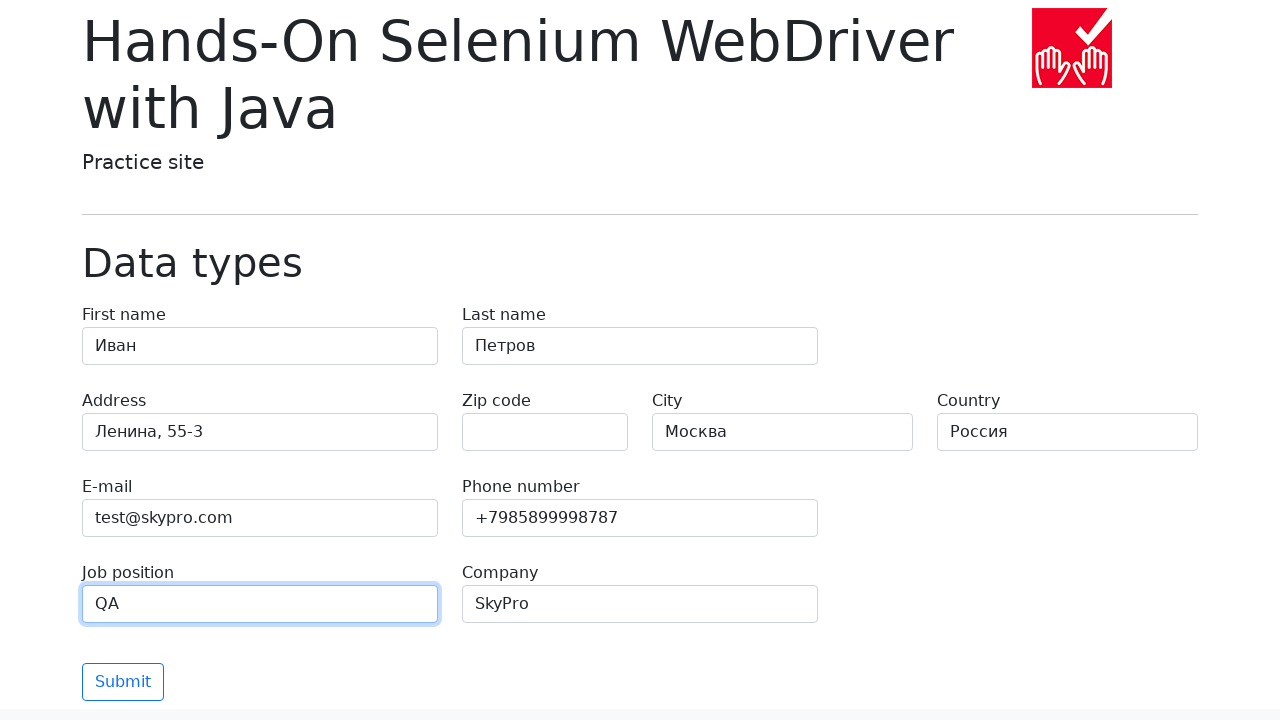

Clicked submit button to submit the form at (123, 682) on button.btn
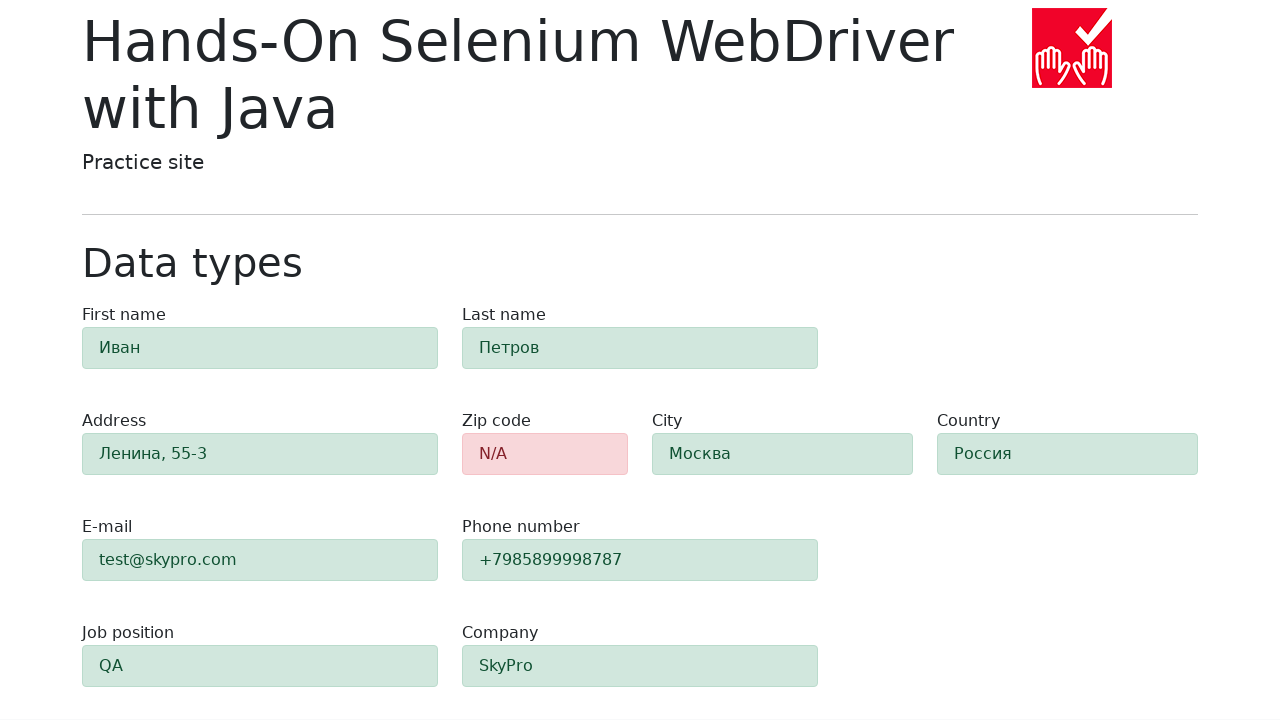

Waited for zip code field to be visible
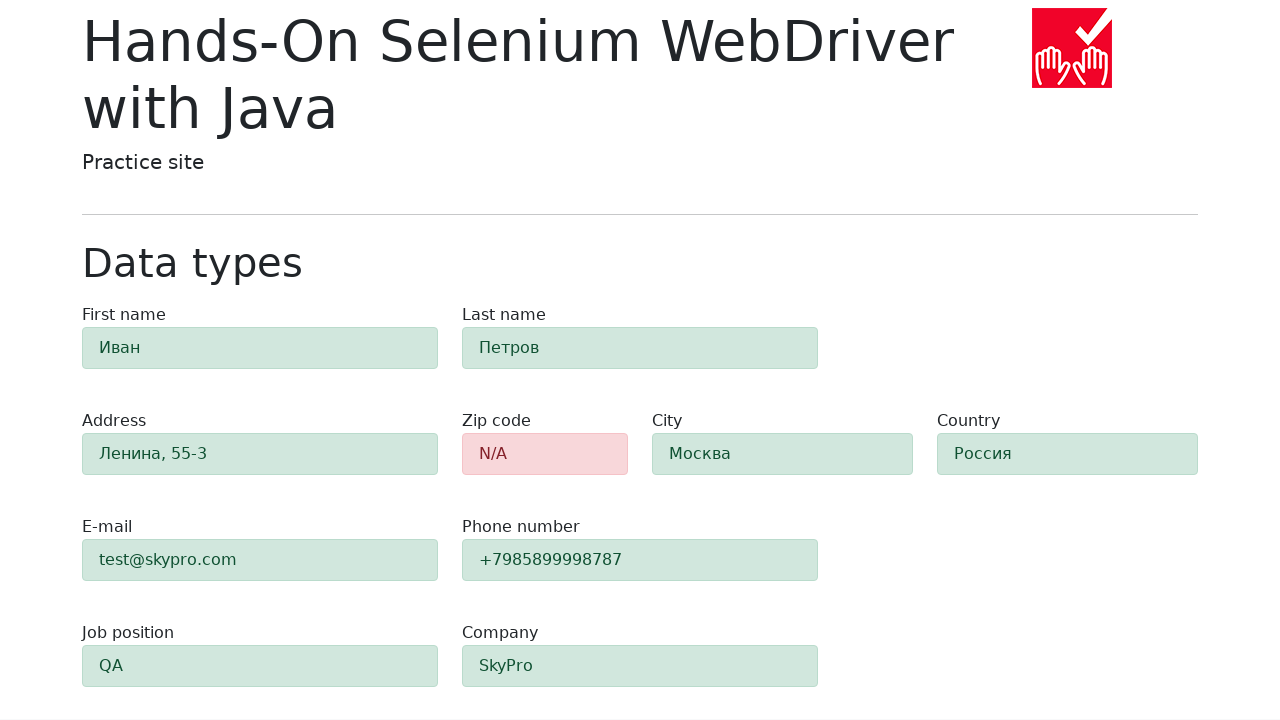

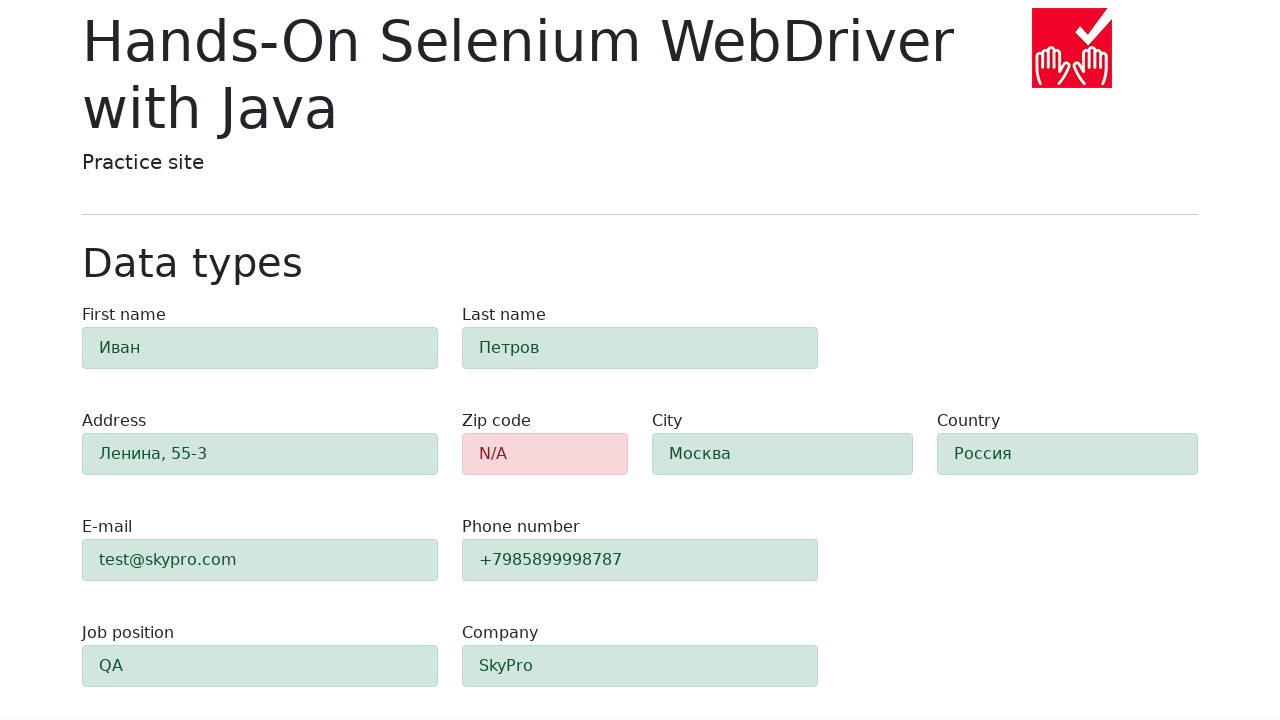